Demonstrates handling a browser print popup by triggering it with Ctrl+P keyboard shortcut and then dismissing it using Tab and Enter keys

Starting URL: https://www.selenium.dev/

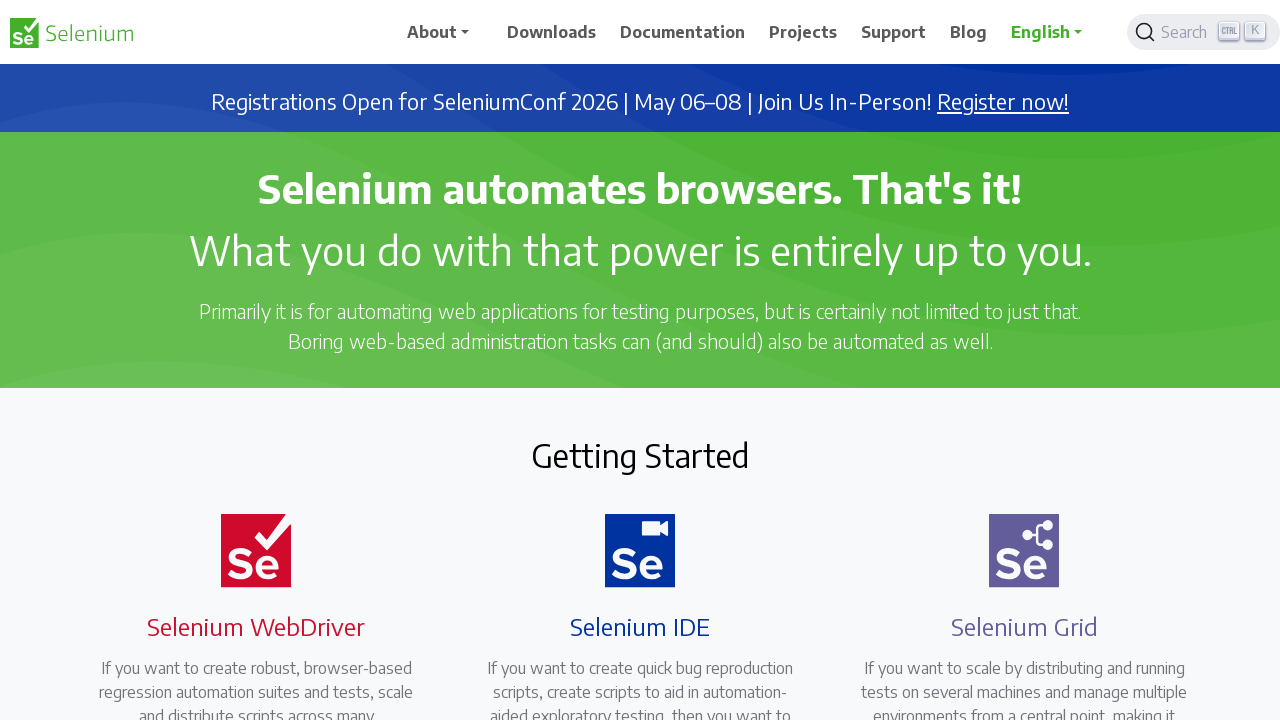

Navigated to https://www.selenium.dev/
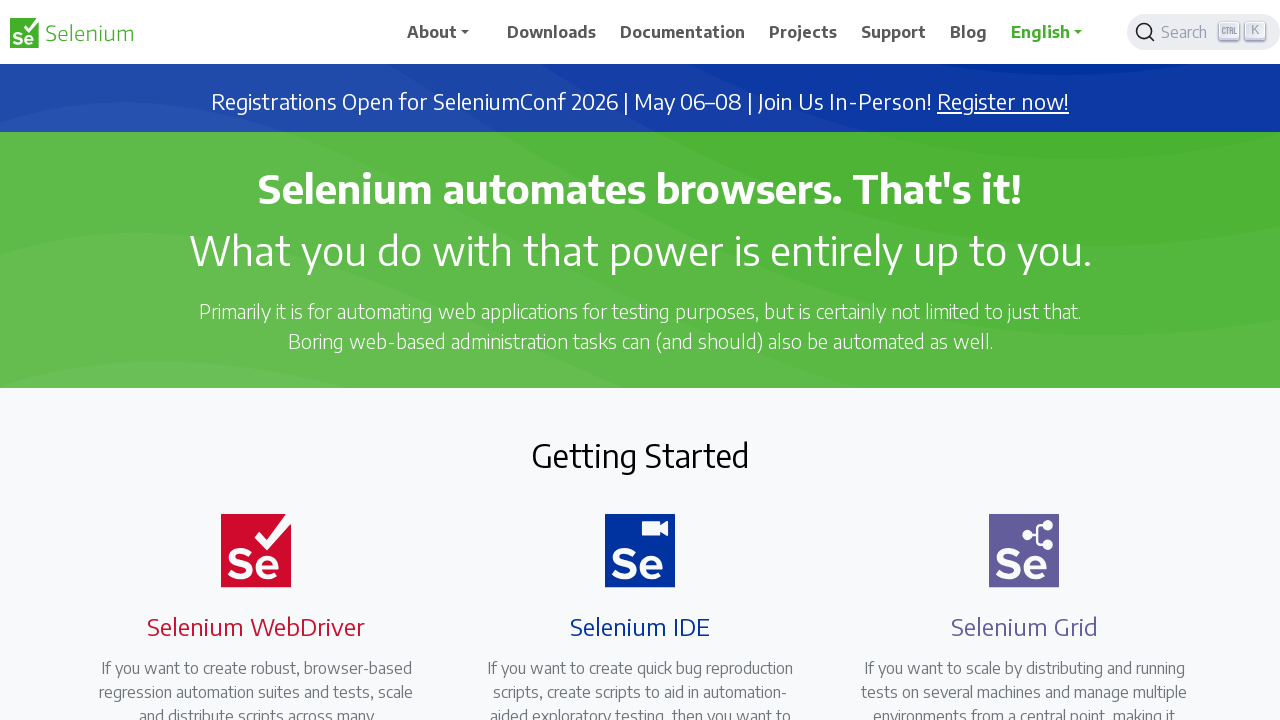

Triggered print dialog with Ctrl+P keyboard shortcut
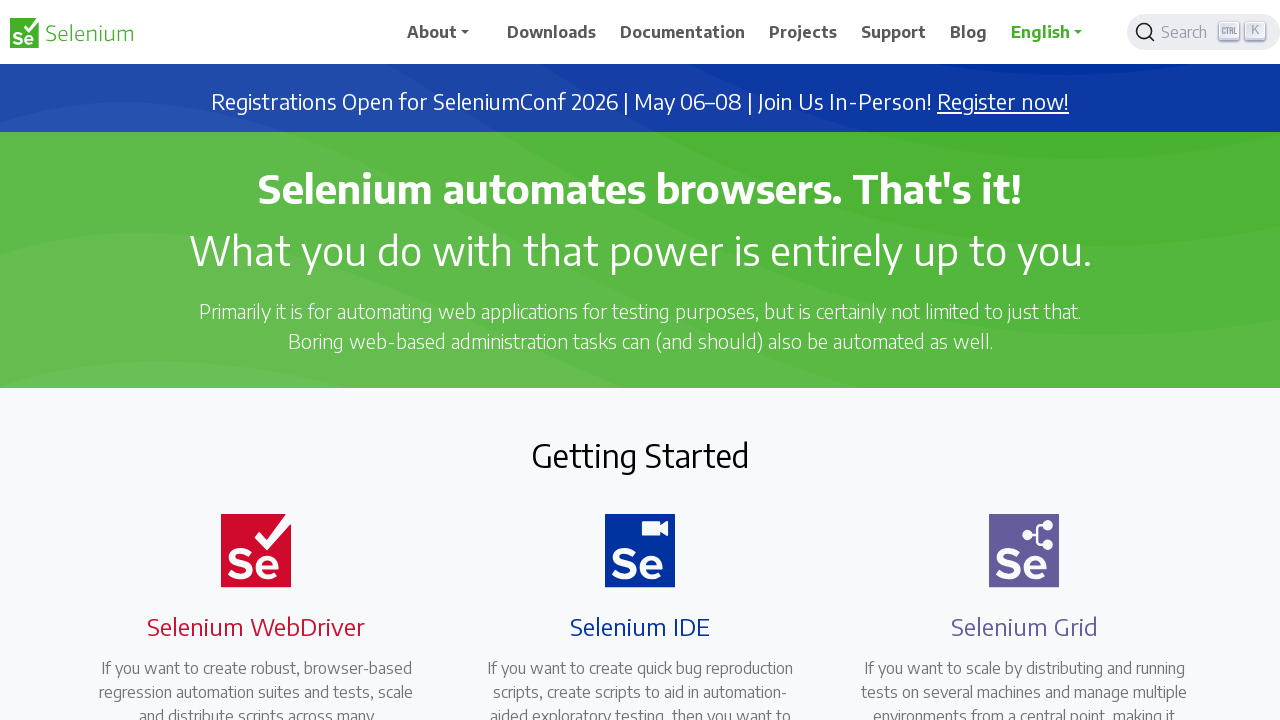

Waited for print dialog to appear
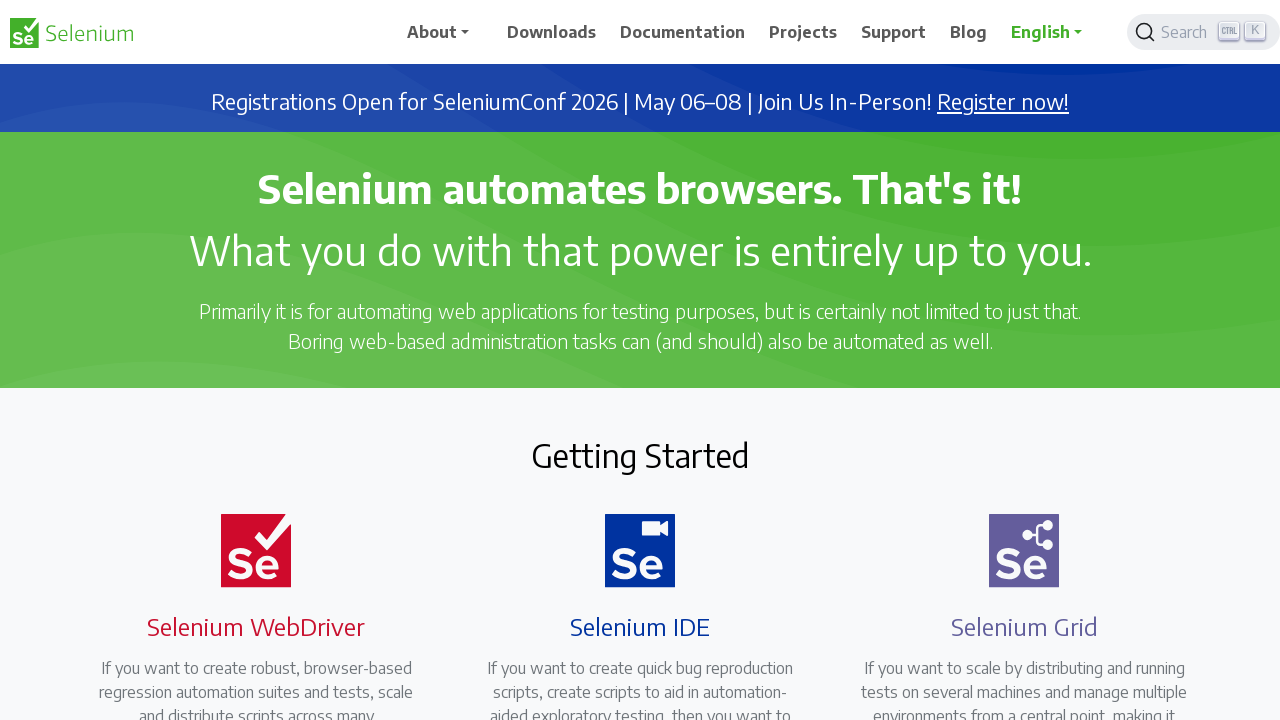

Pressed Tab to shift focus to Cancel button
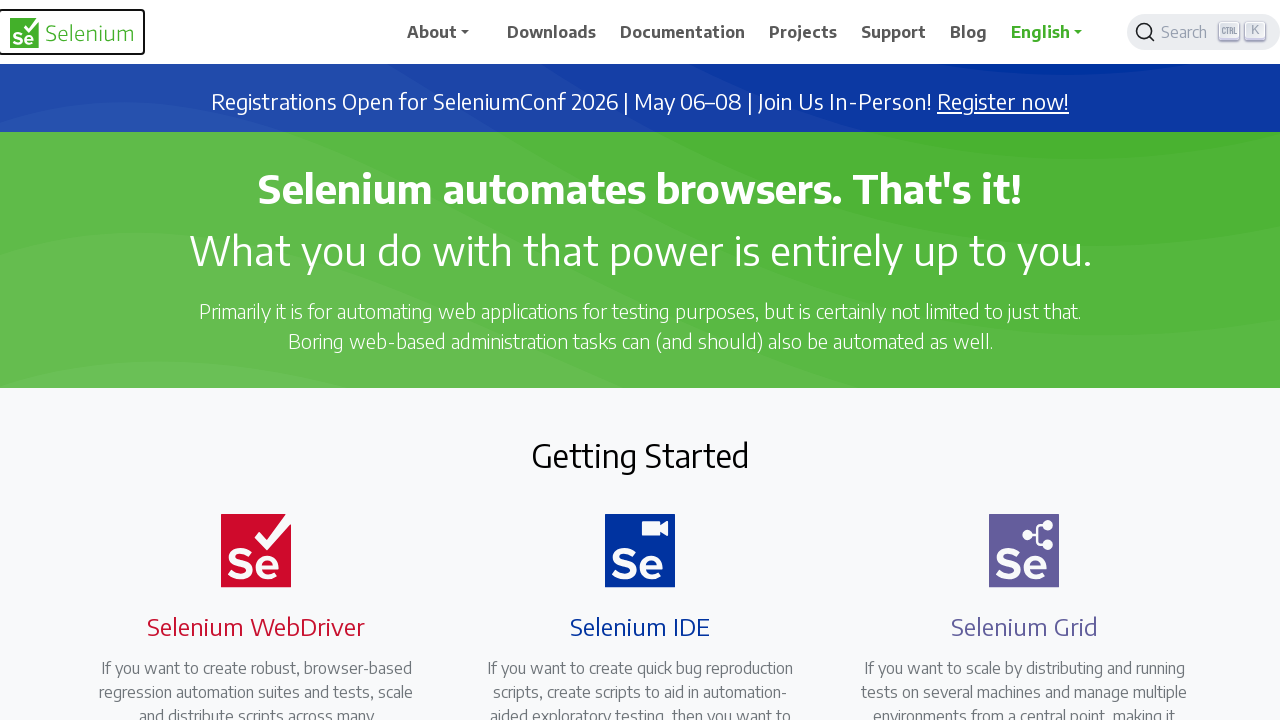

Waited briefly for focus change to register
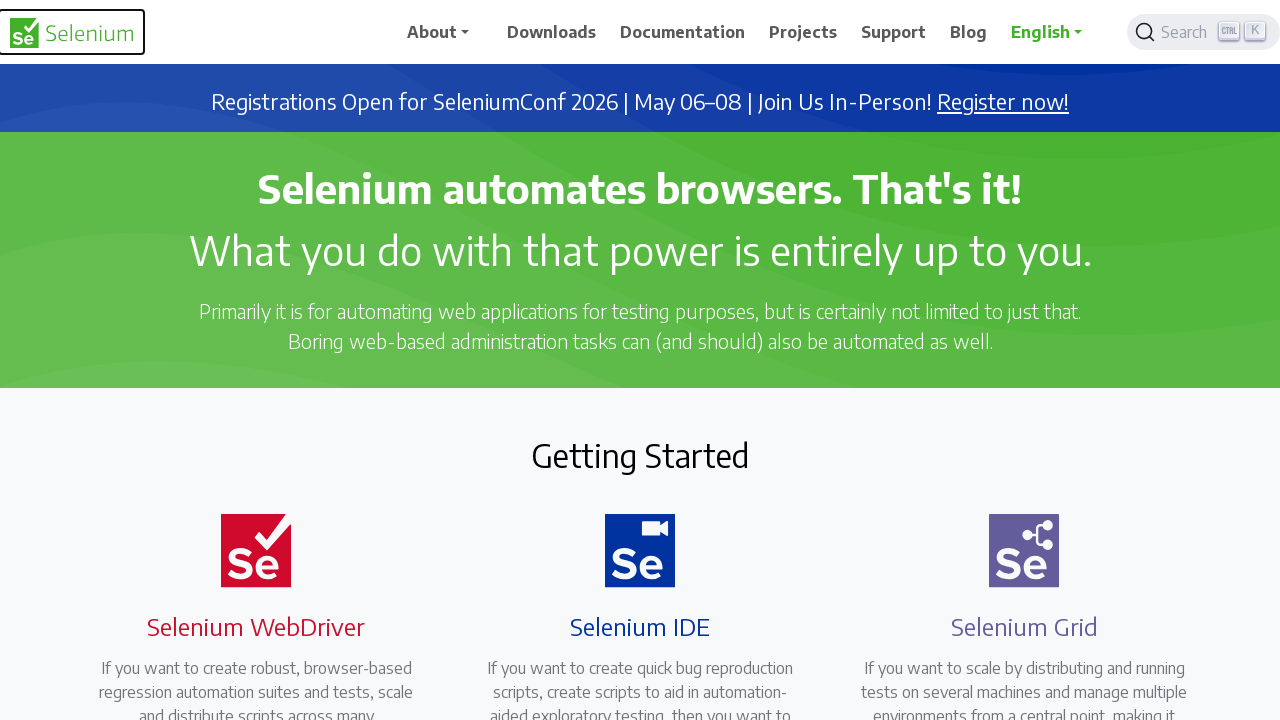

Pressed Enter to dismiss the print dialog
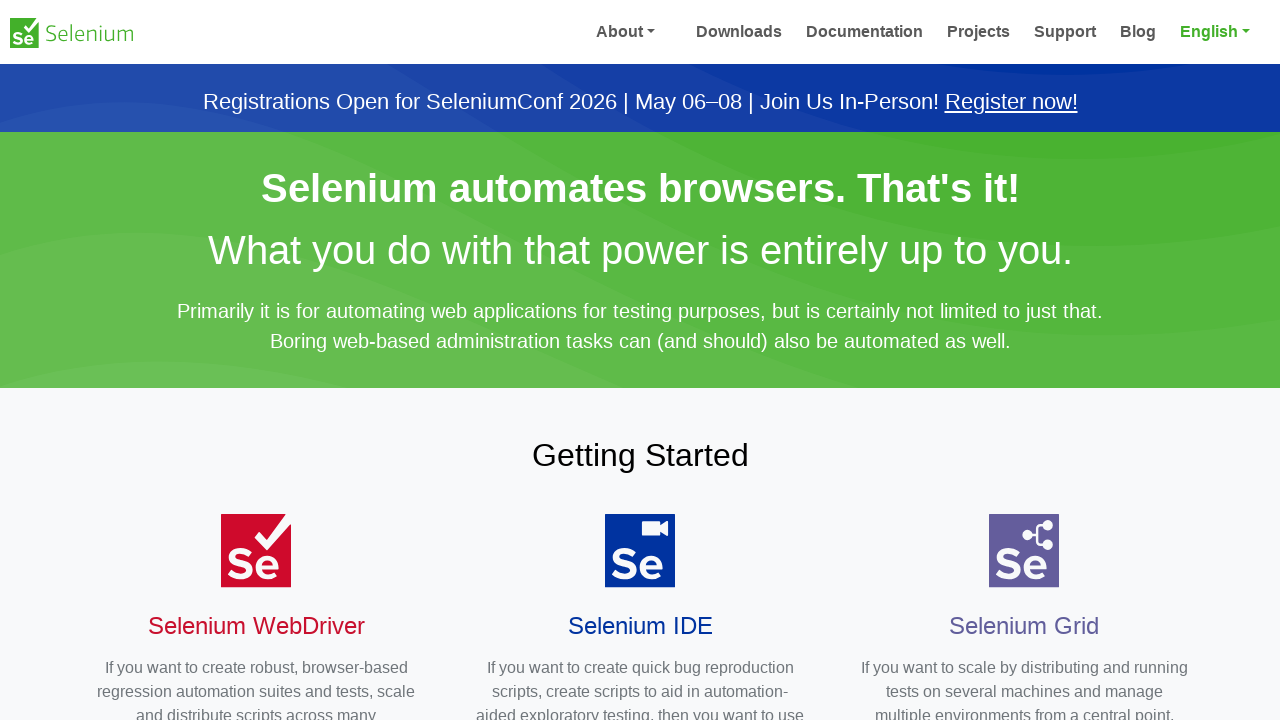

Waited for print dialog to close
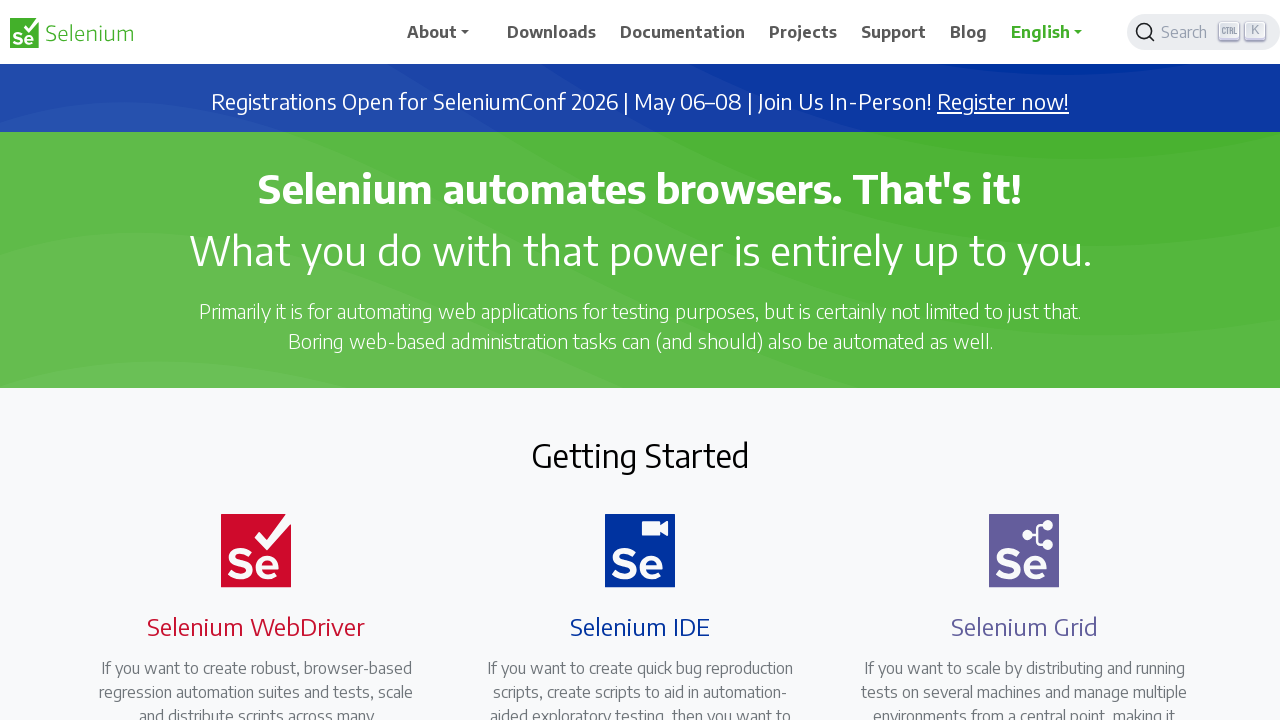

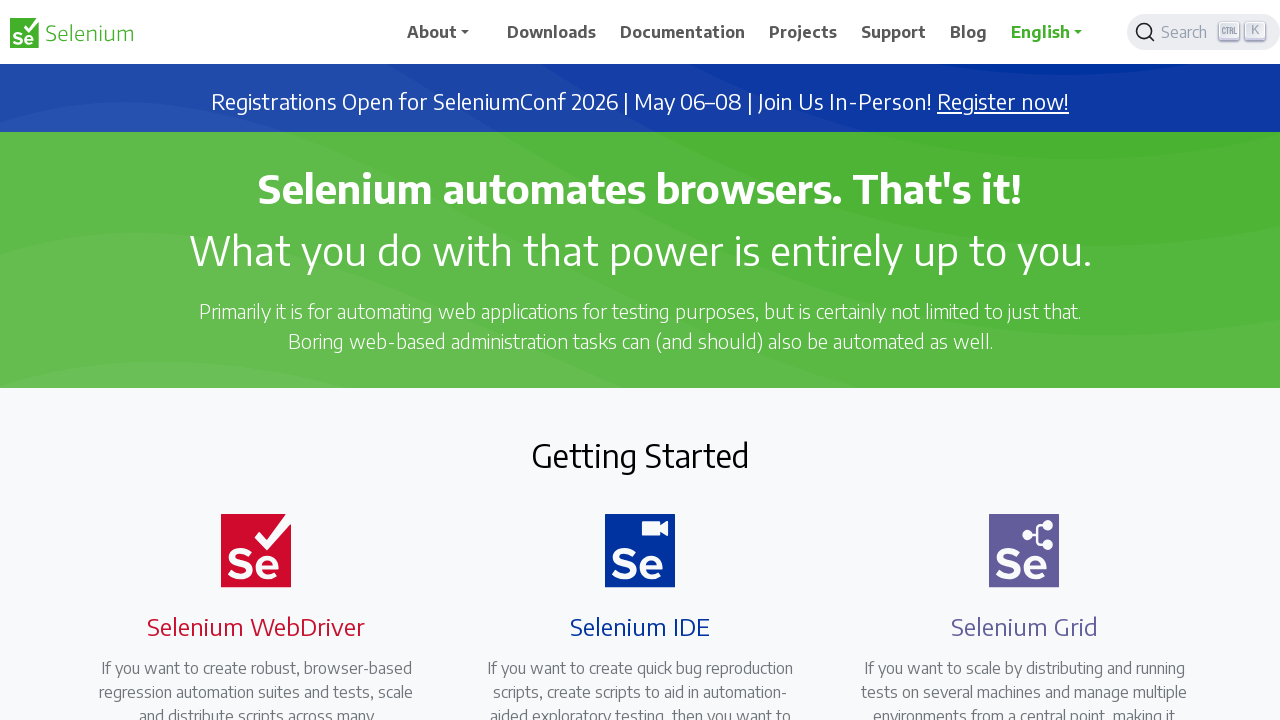